Tests the address-to-coordinates conversion form by entering a street address and clicking the convert button to verify the coordinate result appears

Starting URL: https://www.latlong.net/convert-address-to-lat-long.html

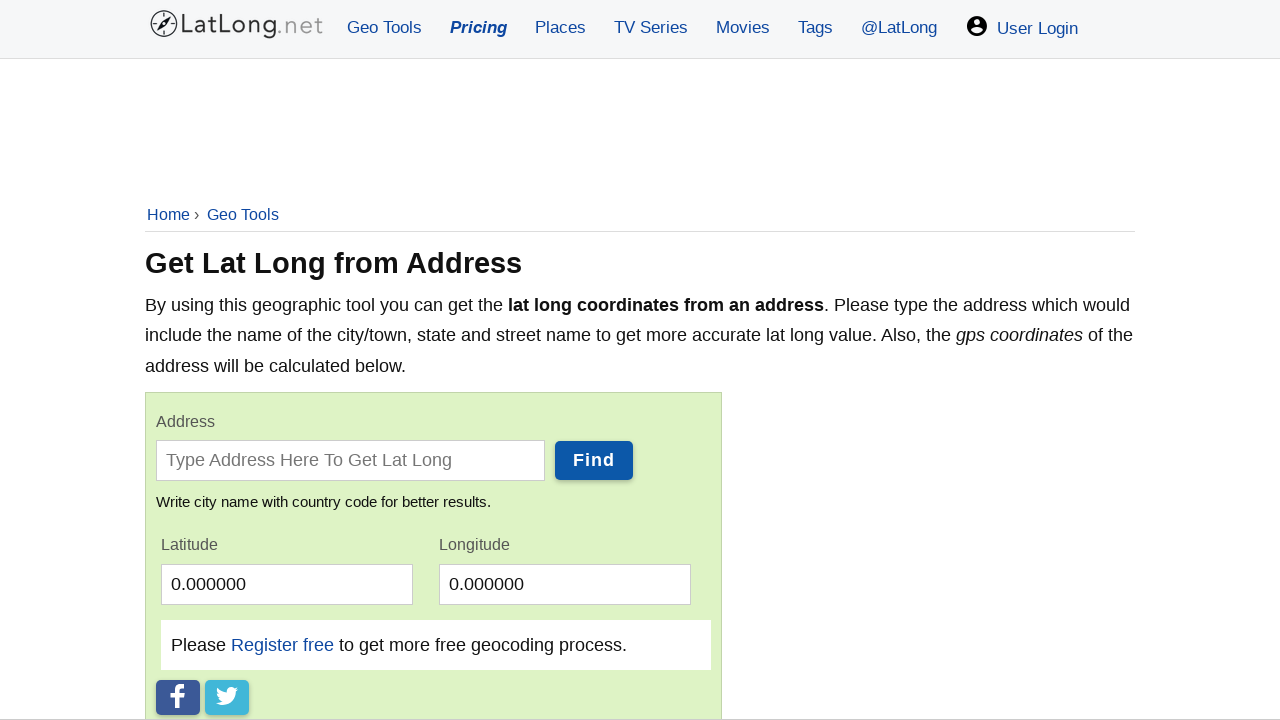

Filled address input field with 'Lombard Street, San Francisco' on .width70
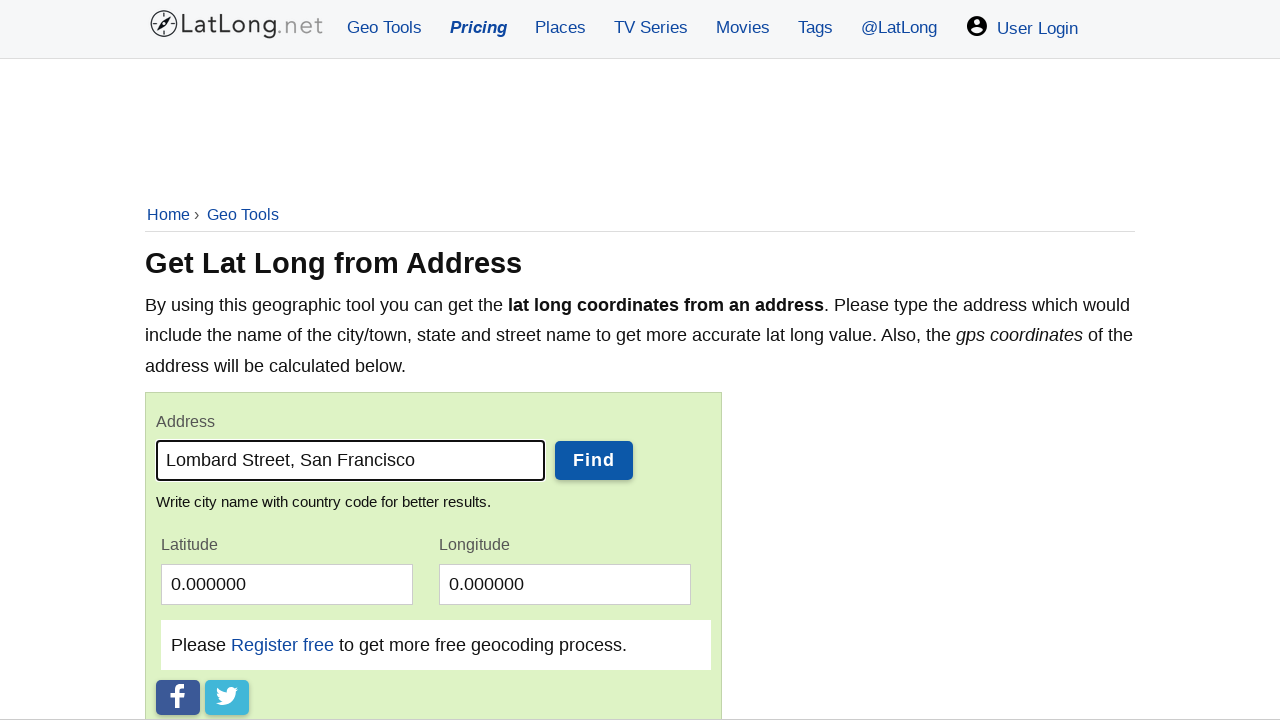

Clicked convert button to convert address to coordinates at (594, 460) on .button
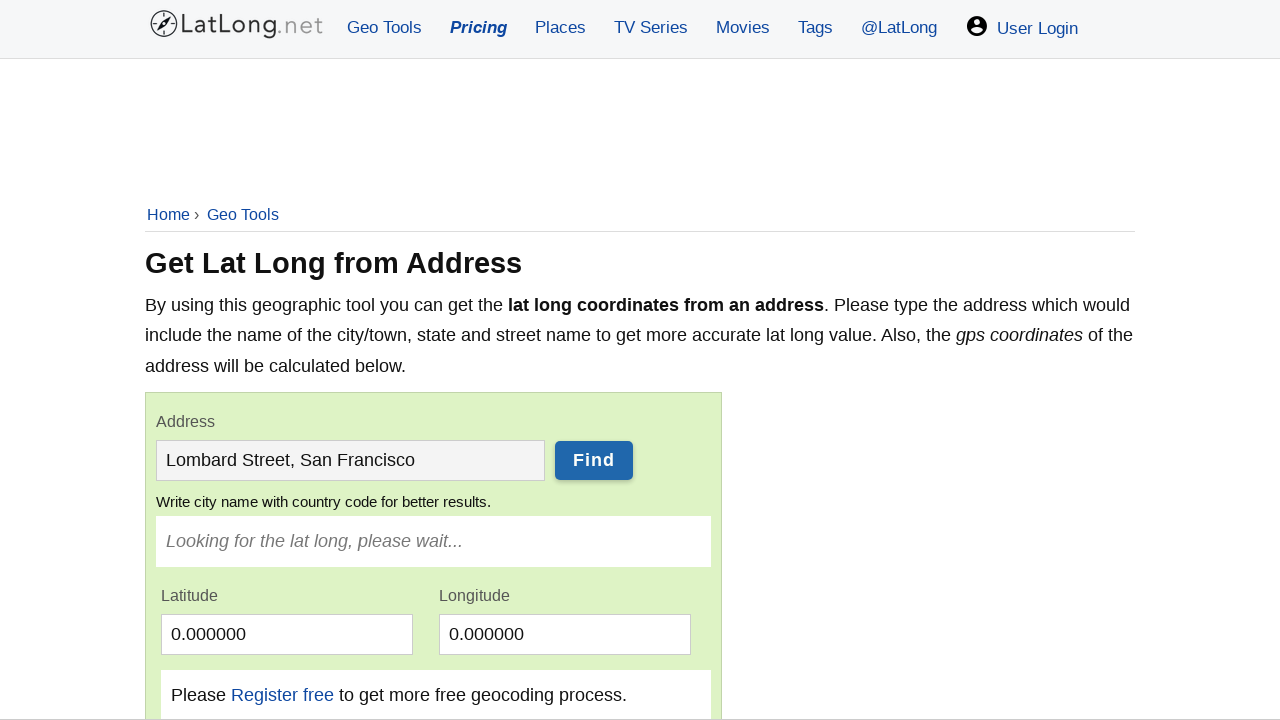

Coordinate result appeared on page
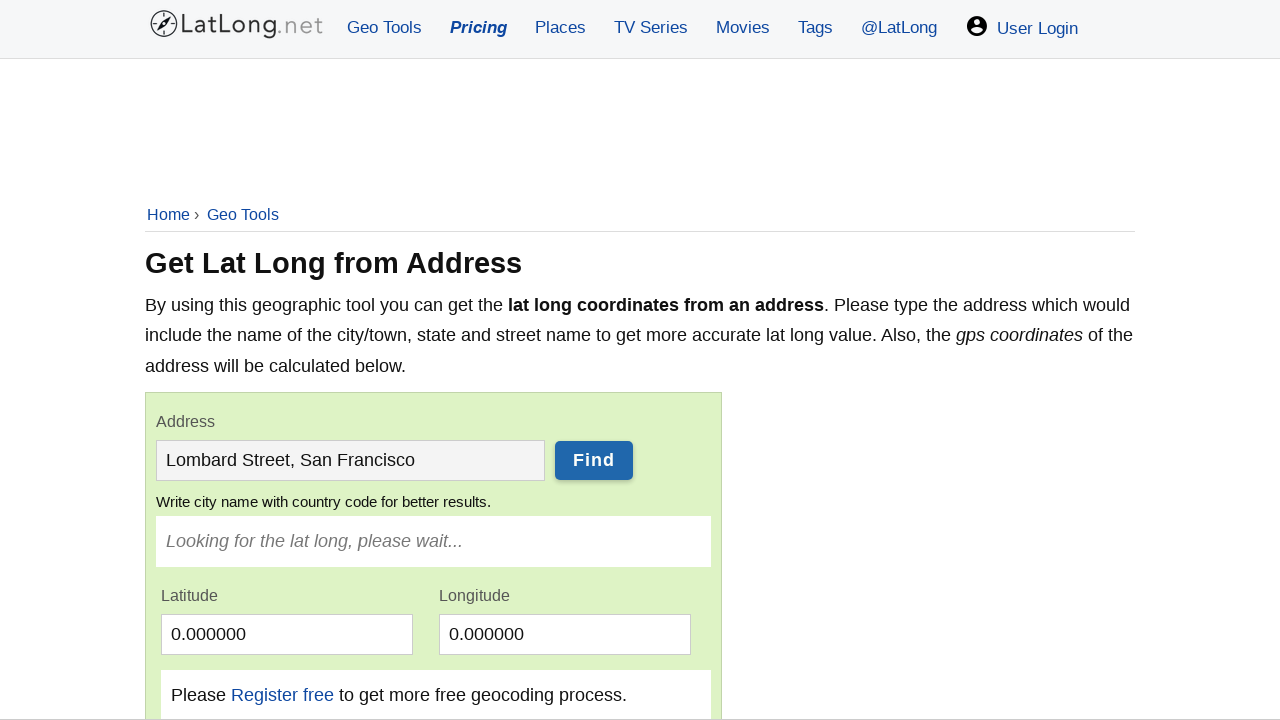

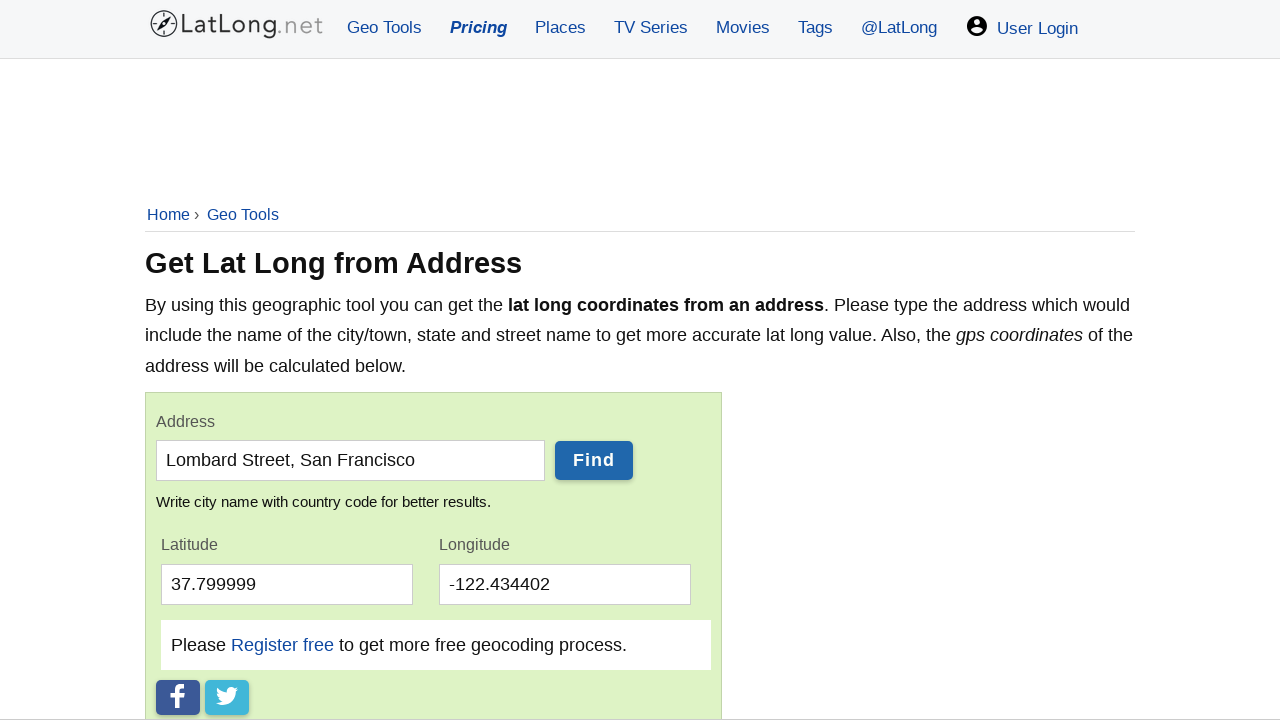